Tests React Semantic UI dropdown by selecting different friend names (Christian, Stevie Feliciano, Matt) and verifying selections

Starting URL: https://react.semantic-ui.com/maximize/dropdown-example-selection/

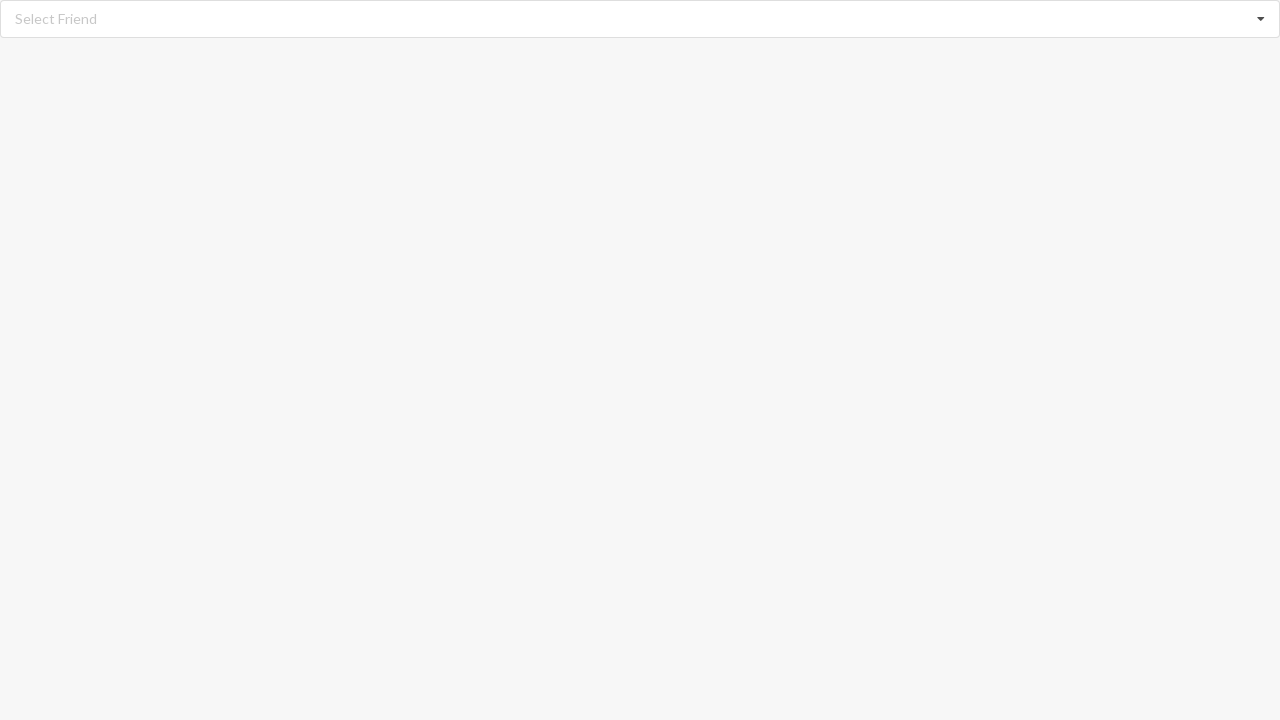

Waited for dropdown listbox to load
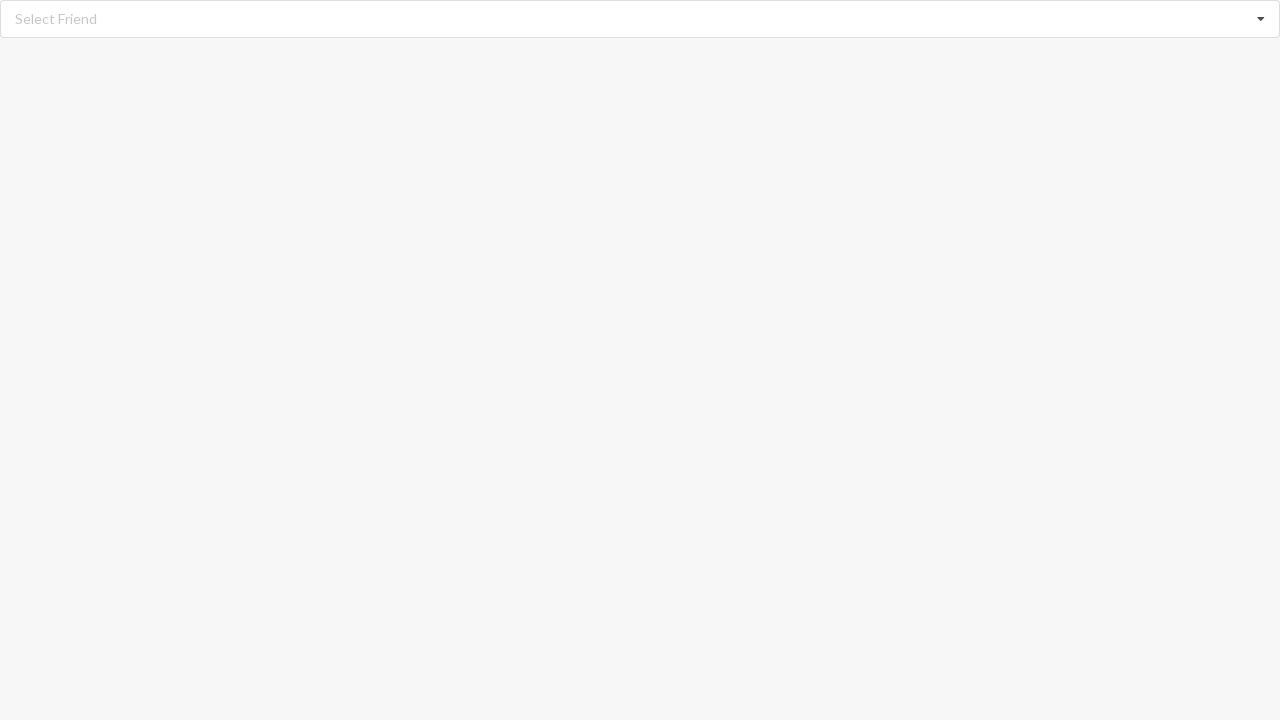

Clicked dropdown listbox to open menu at (640, 19) on xpath=//div[@role='listbox']
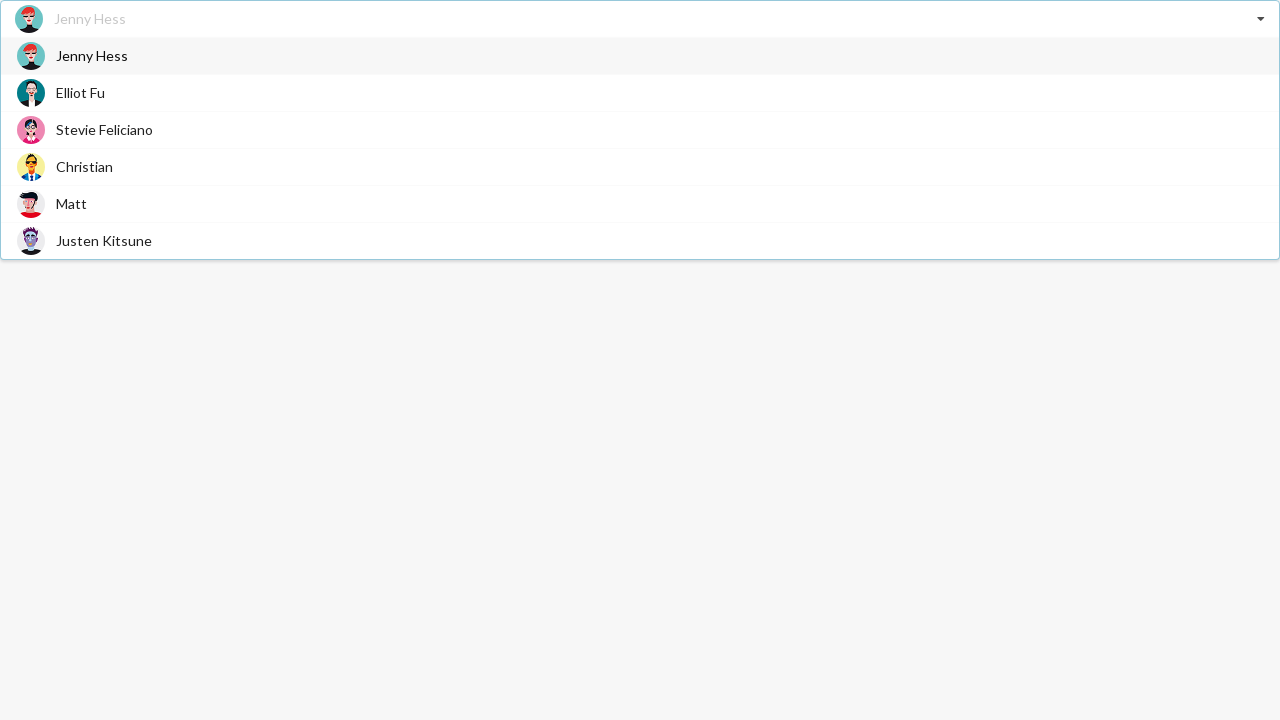

Waited for dropdown options to appear
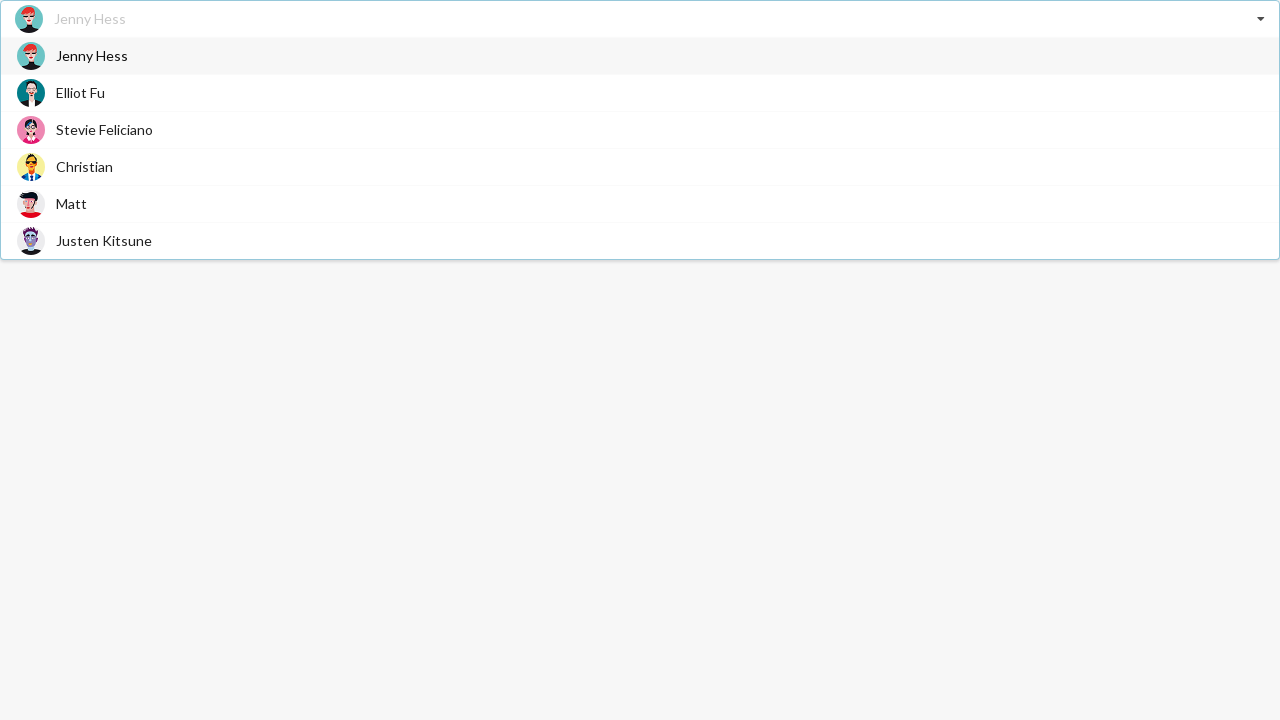

Selected 'Christian' from dropdown at (84, 166) on xpath=//div[@role='option']/span[text()='Christian']
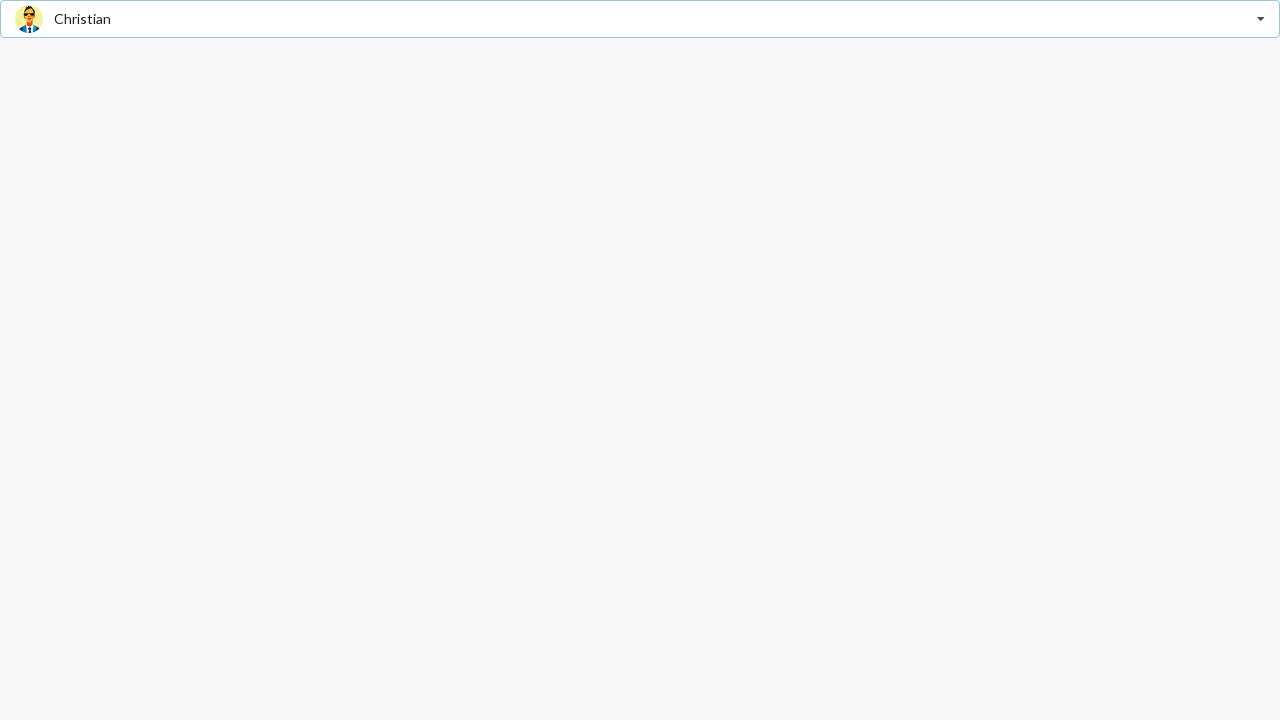

Clicked dropdown listbox to open menu again at (640, 19) on xpath=//div[@role='listbox']
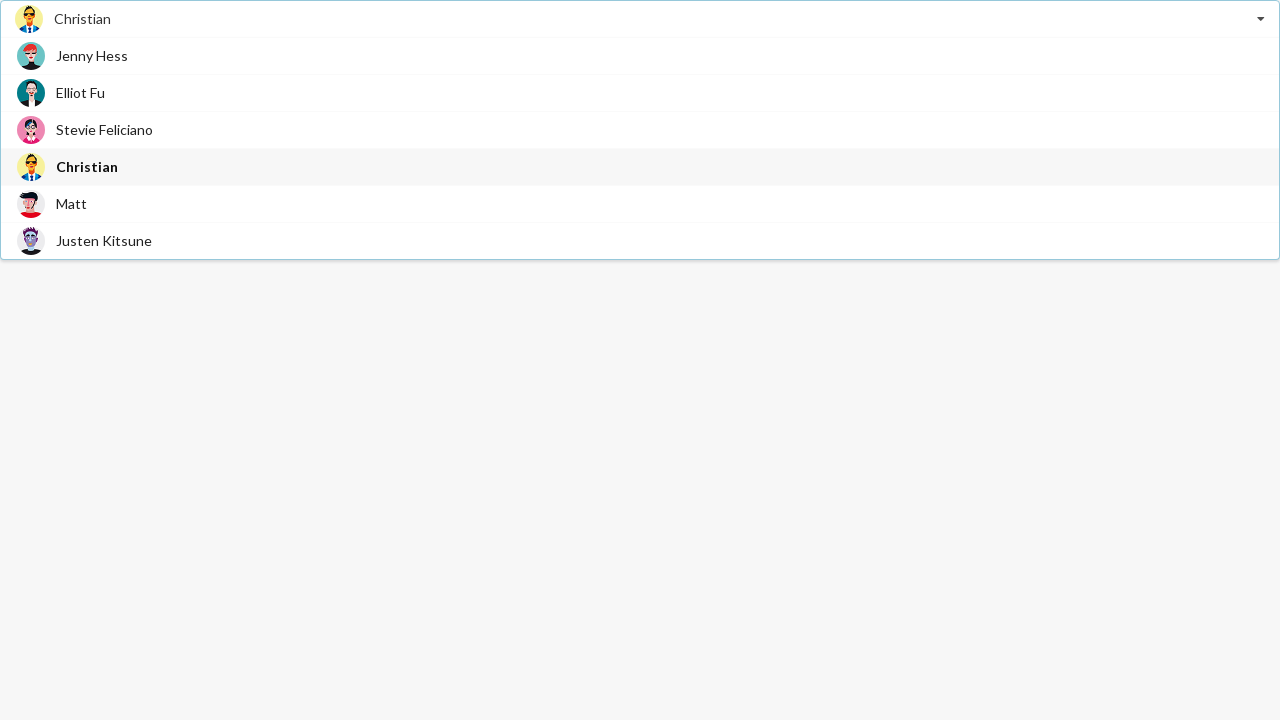

Waited for dropdown options to appear
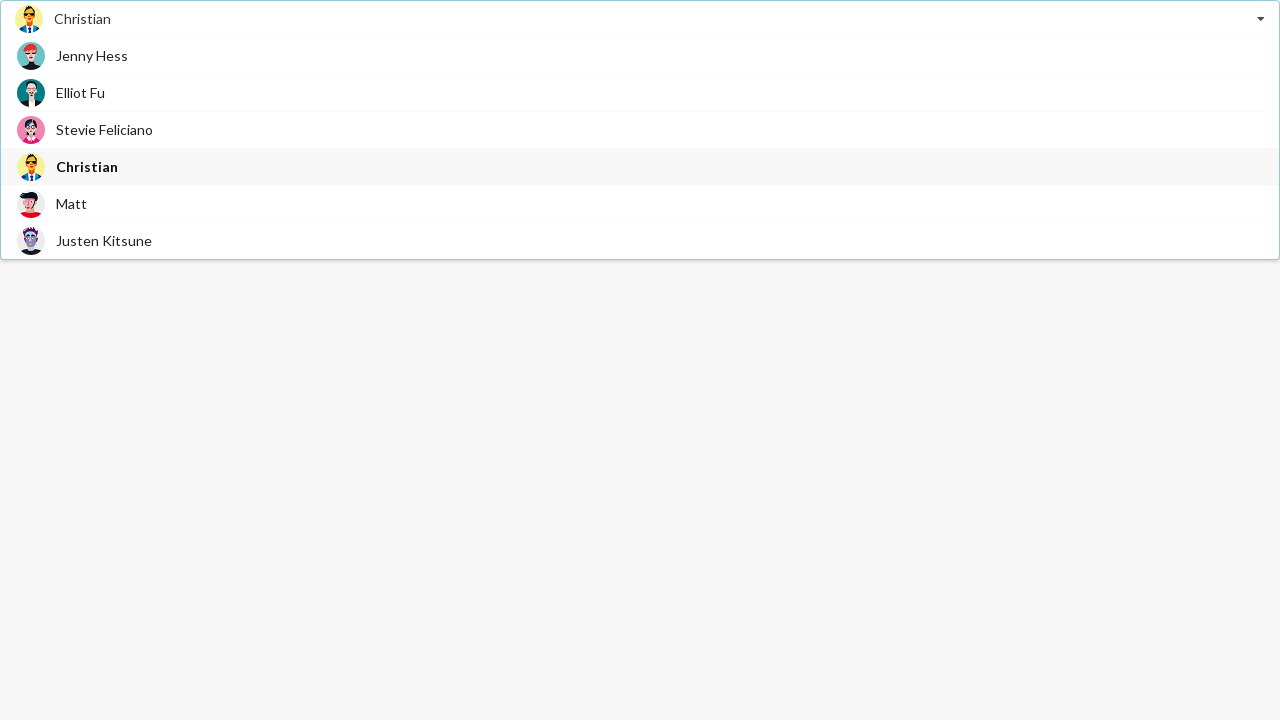

Selected 'Stevie Feliciano' from dropdown at (104, 130) on xpath=//div[@role='option']/span[text()='Stevie Feliciano']
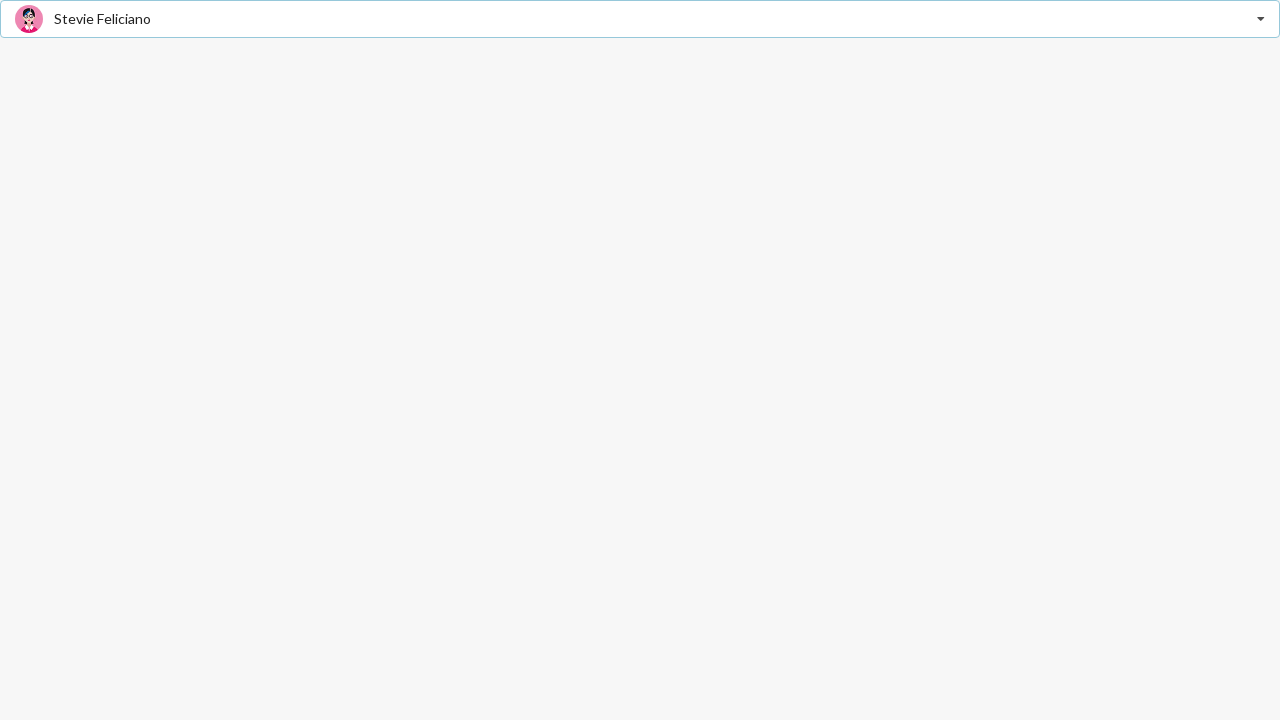

Clicked dropdown listbox to open menu again at (640, 19) on xpath=//div[@role='listbox']
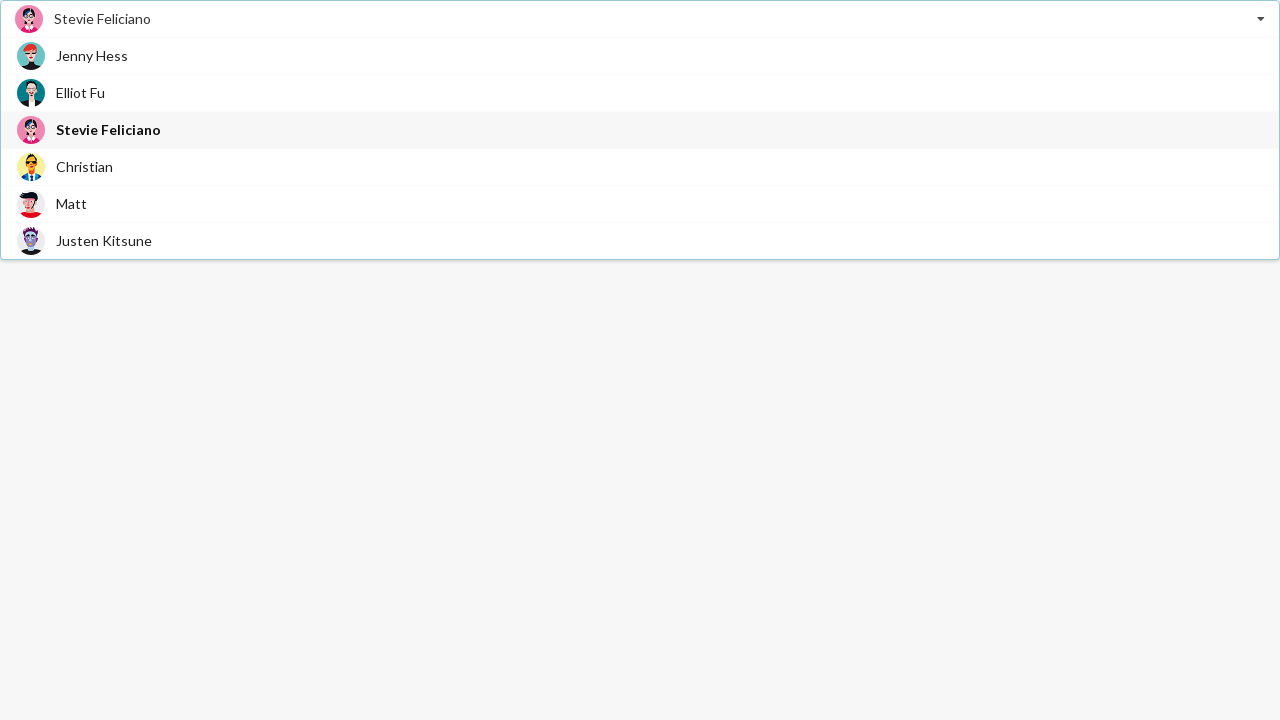

Waited for dropdown options to appear
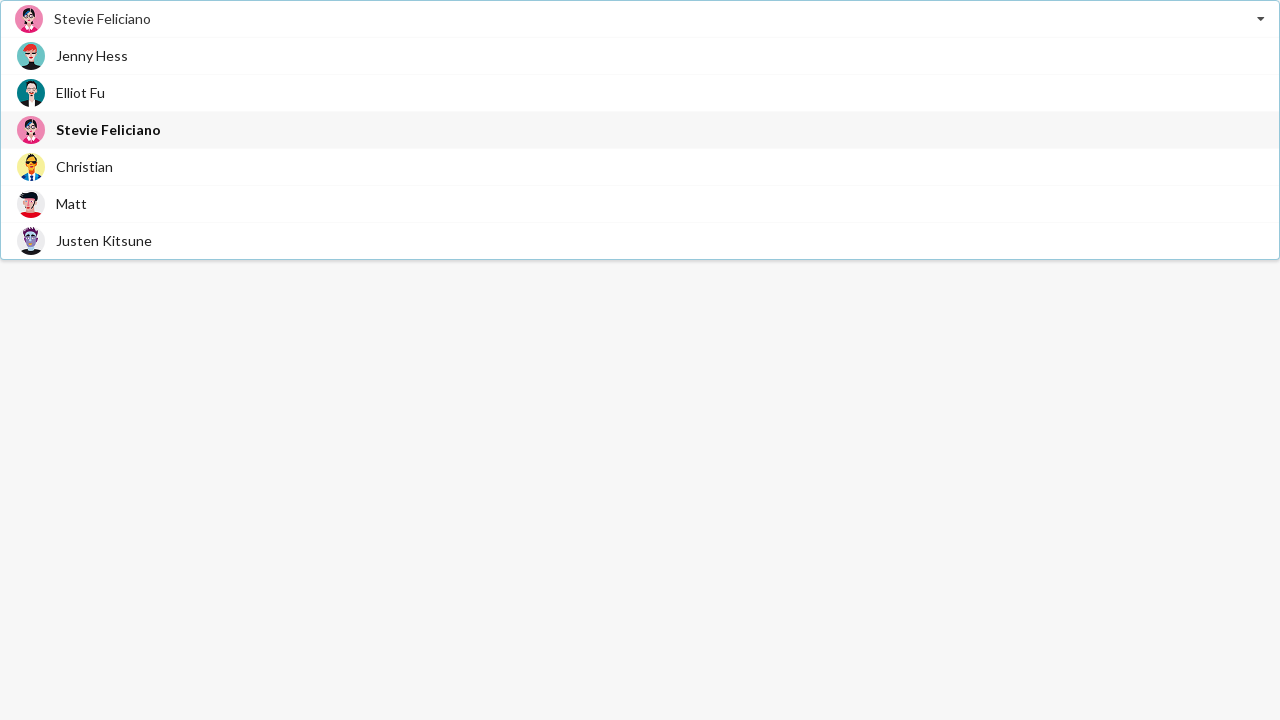

Selected 'Matt' from dropdown at (72, 204) on xpath=//div[@role='option']/span[text()='Matt']
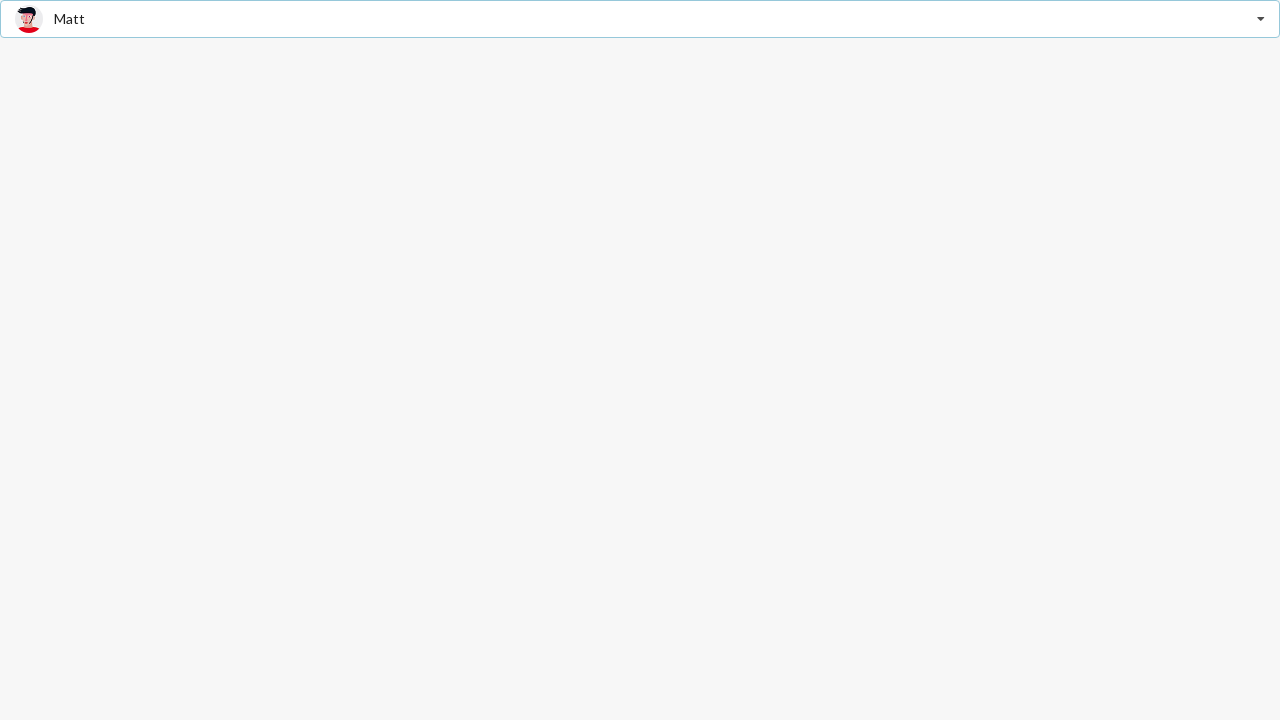

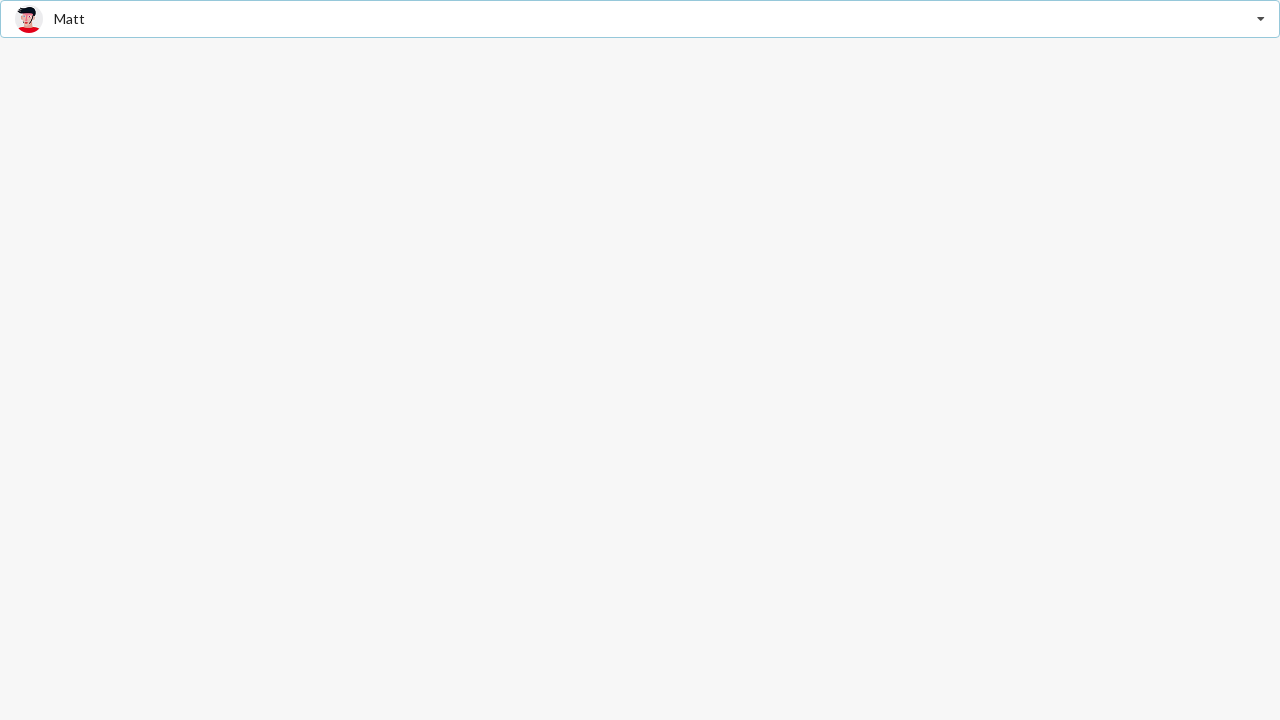